Tests infinite scroll functionality by scrolling down the page multiple times and verifying the scroll position changes

Starting URL: https://the-internet.herokuapp.com/infinite_scroll

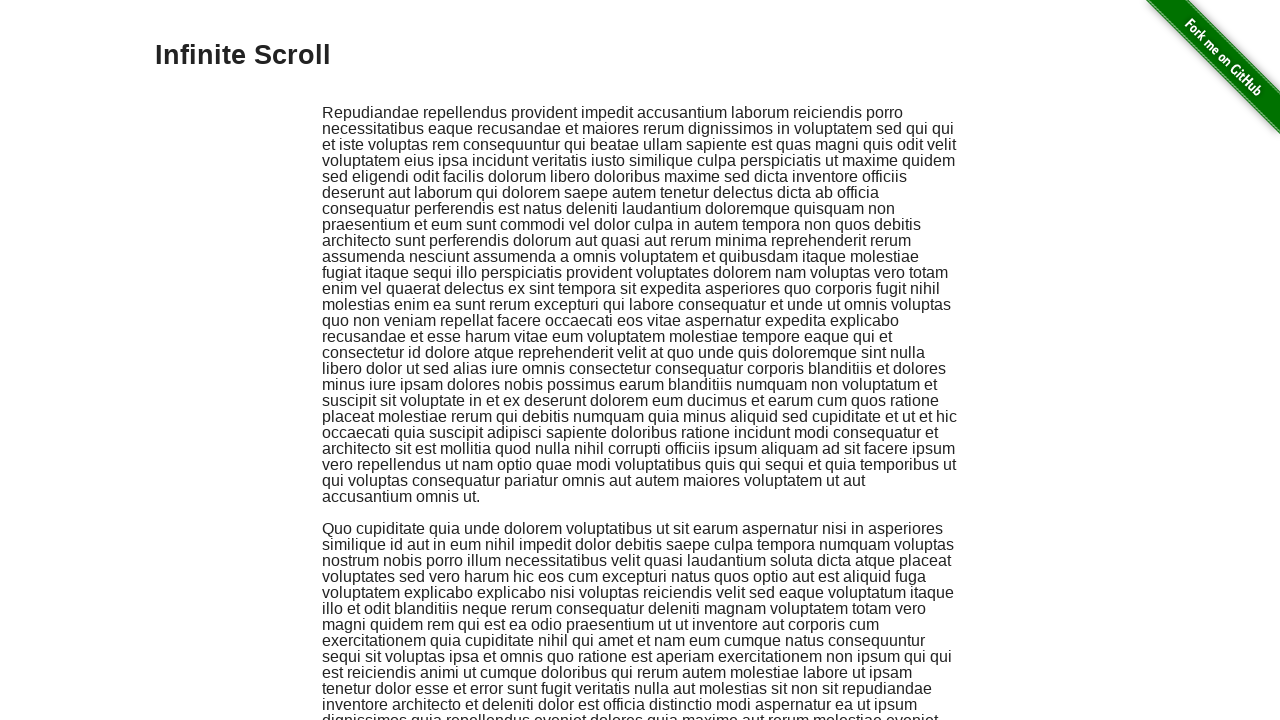

Retrieved initial scroll position from page
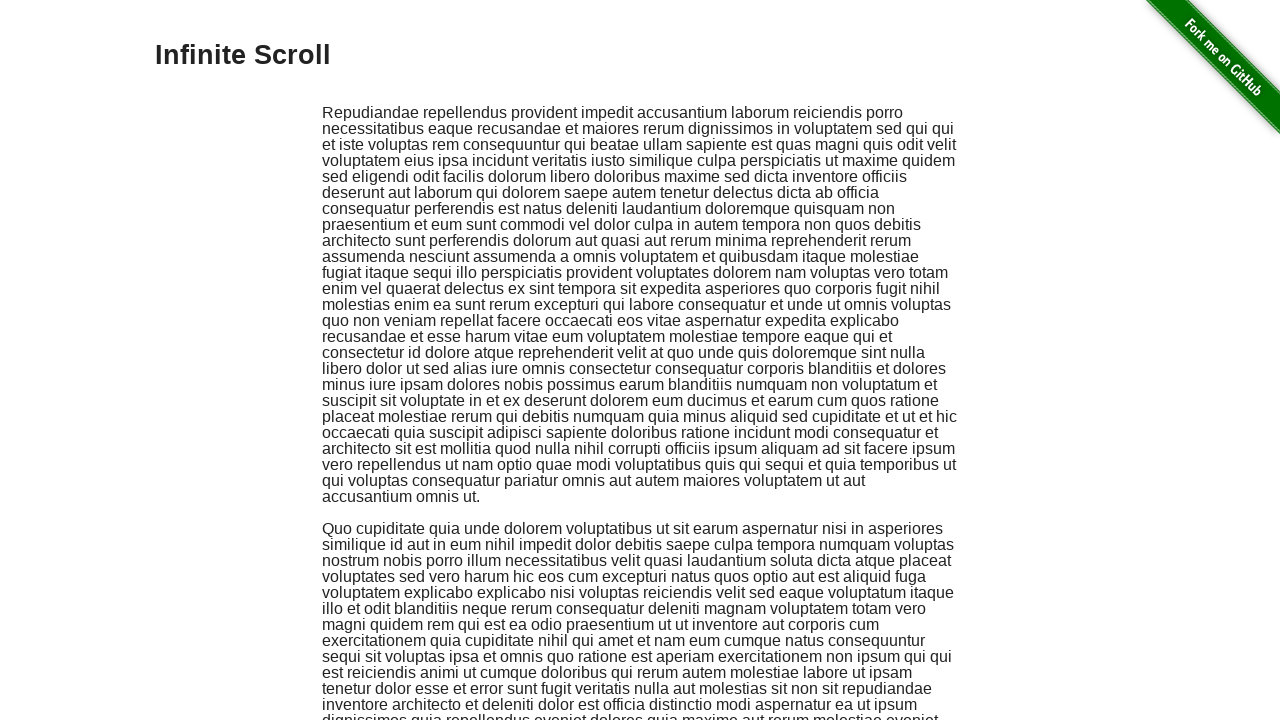

Scrolled down to position 500 pixels
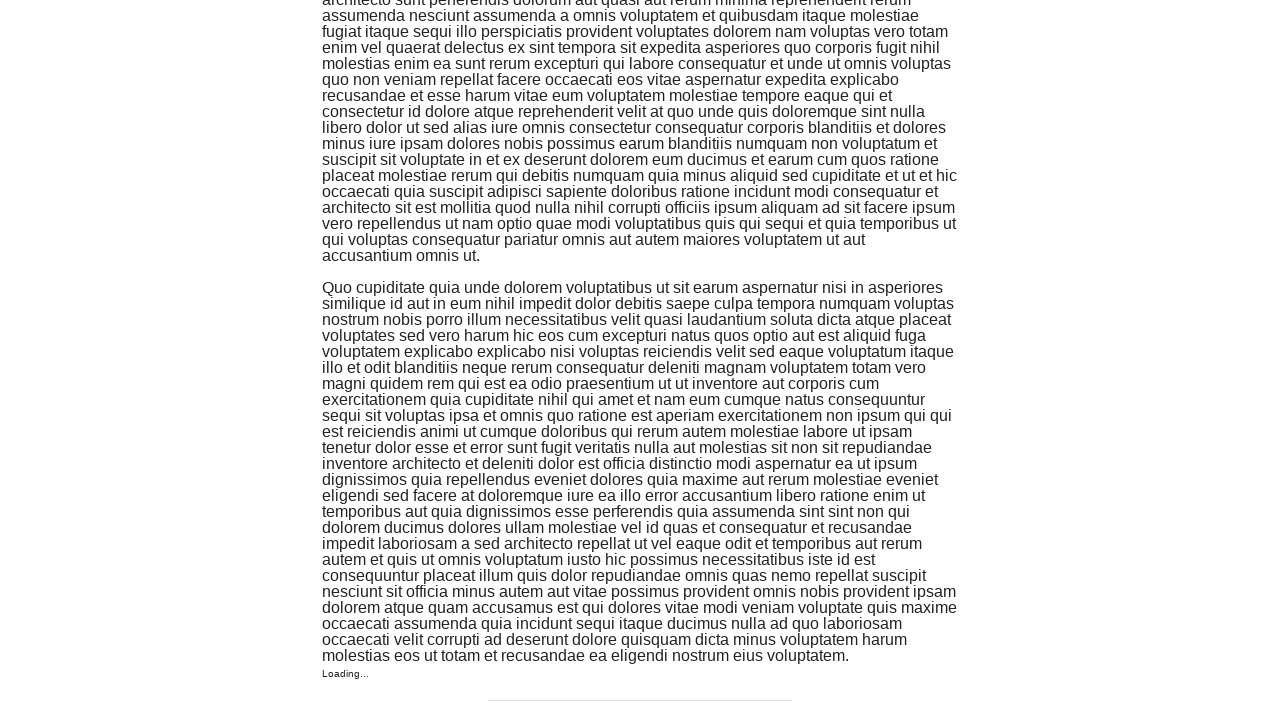

Waited 2 seconds for content to load after scrolling
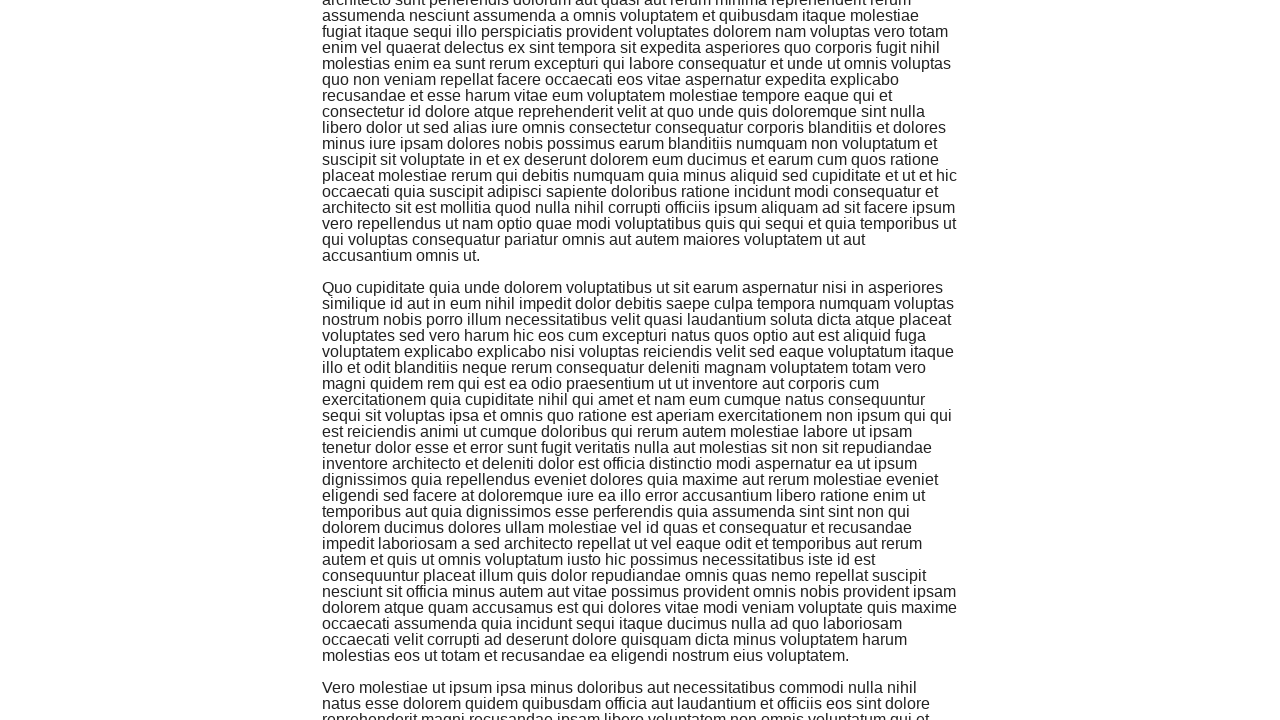

Scrolled down to position 1000 pixels
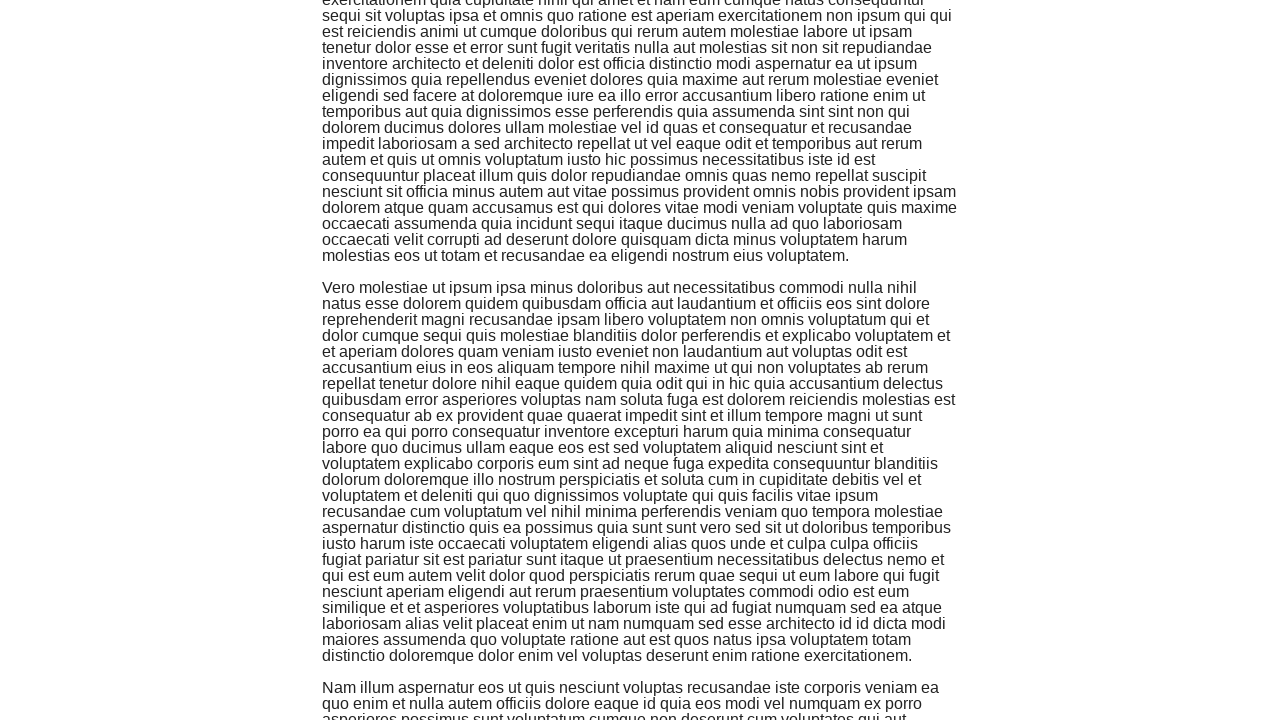

Waited 2 seconds for content to load after scrolling
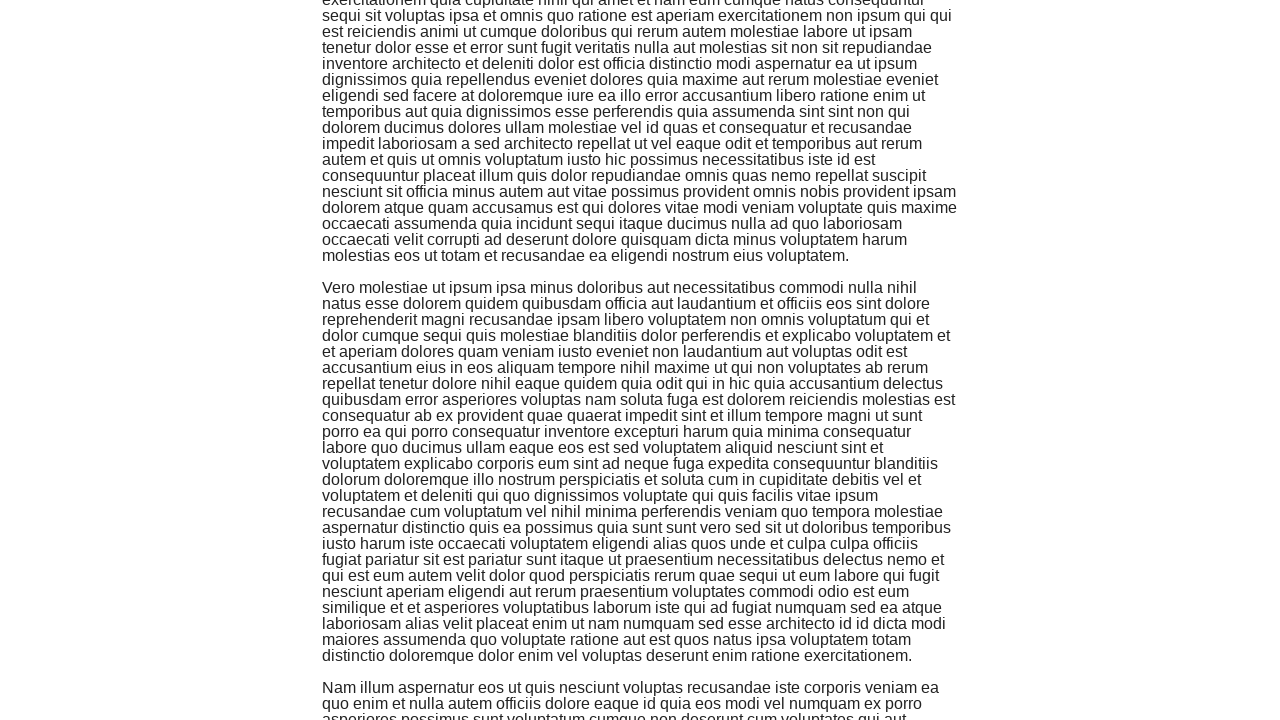

Scrolled down to position 1500 pixels
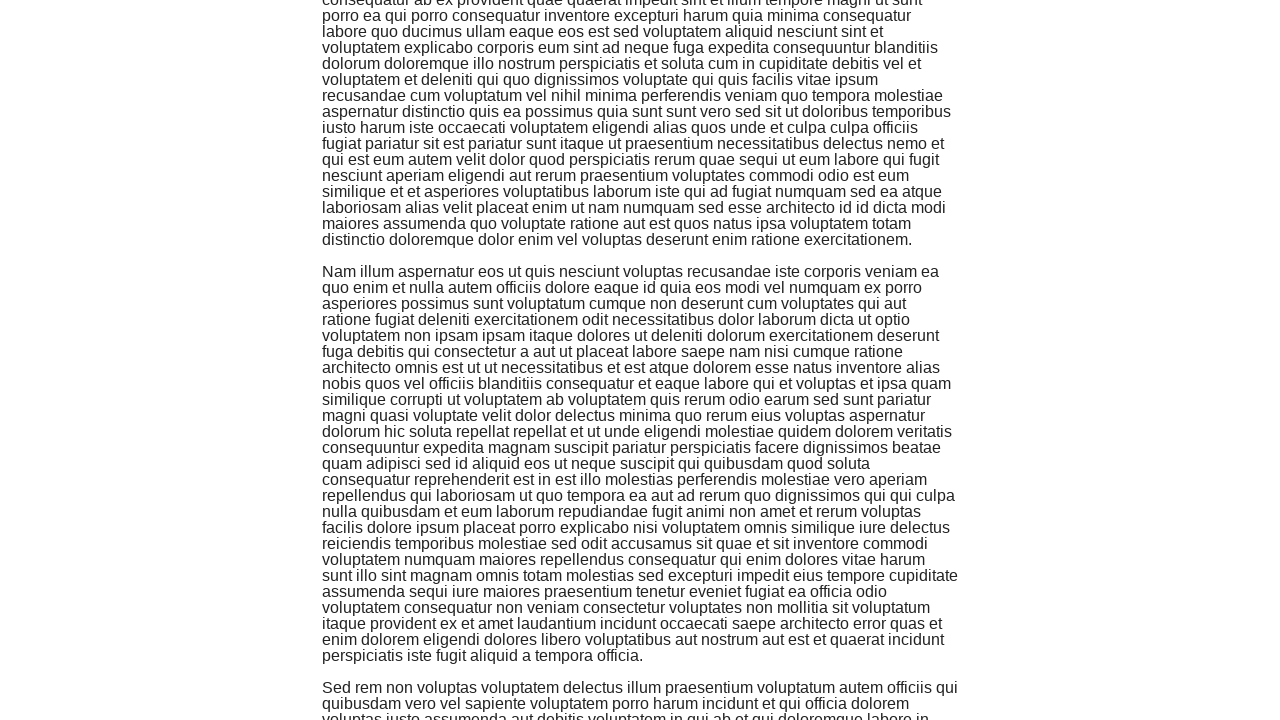

Waited 2 seconds for content to load after scrolling
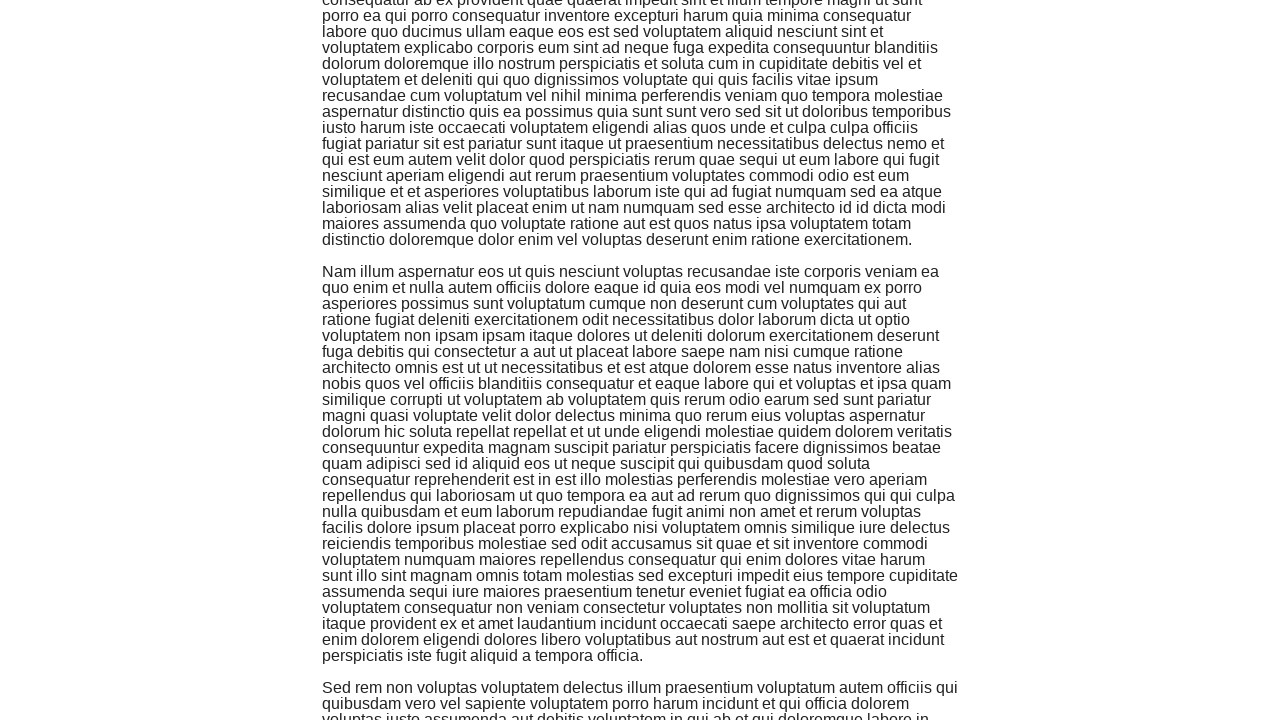

Scrolled down to position 2000 pixels
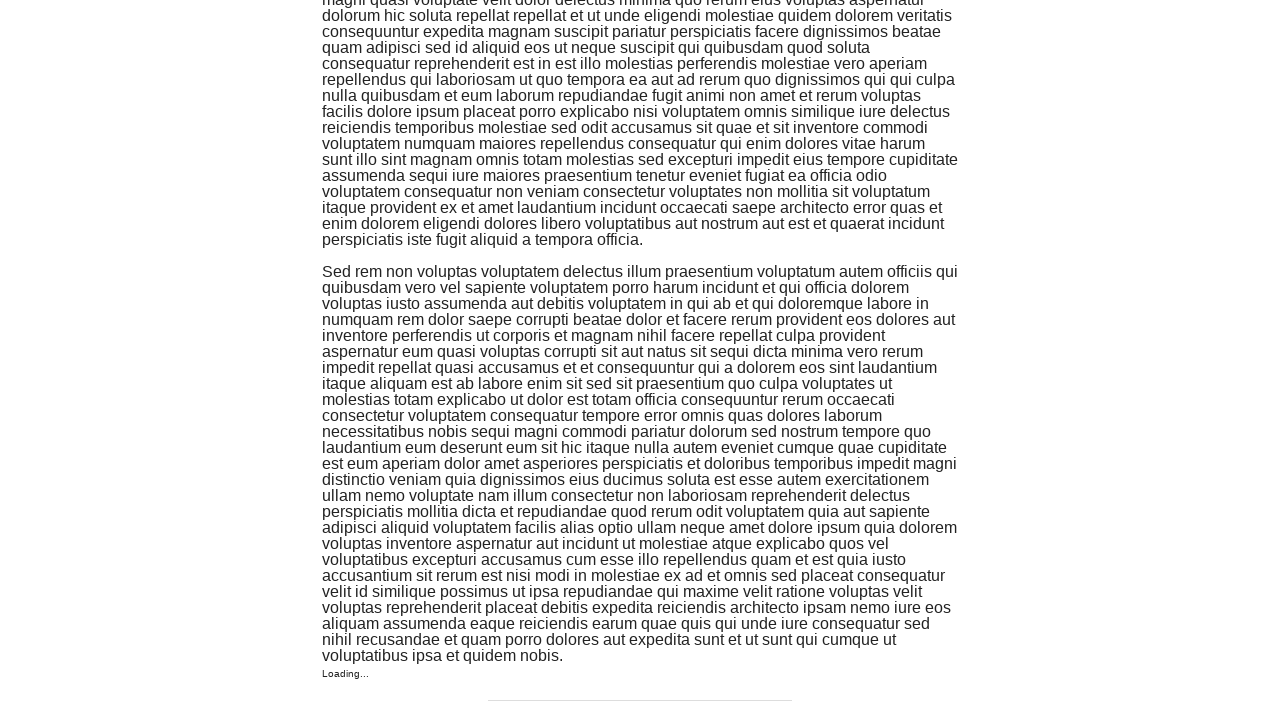

Waited 2 seconds for content to load after scrolling
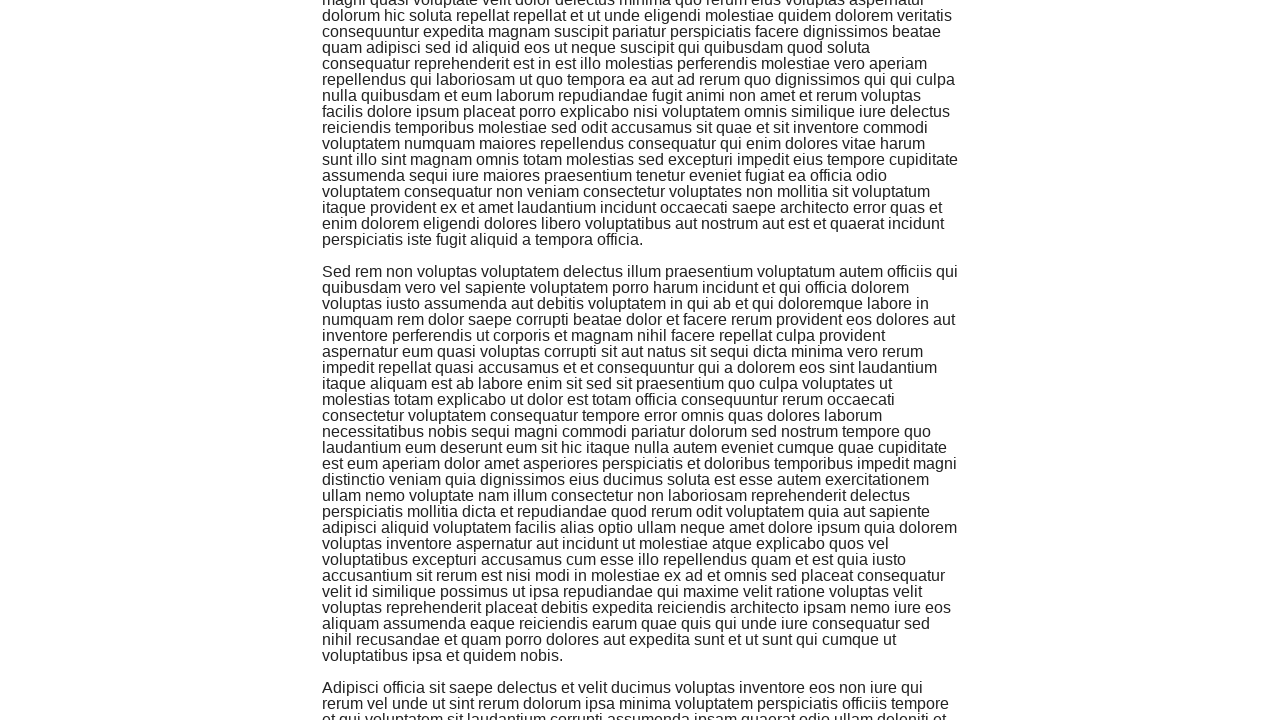

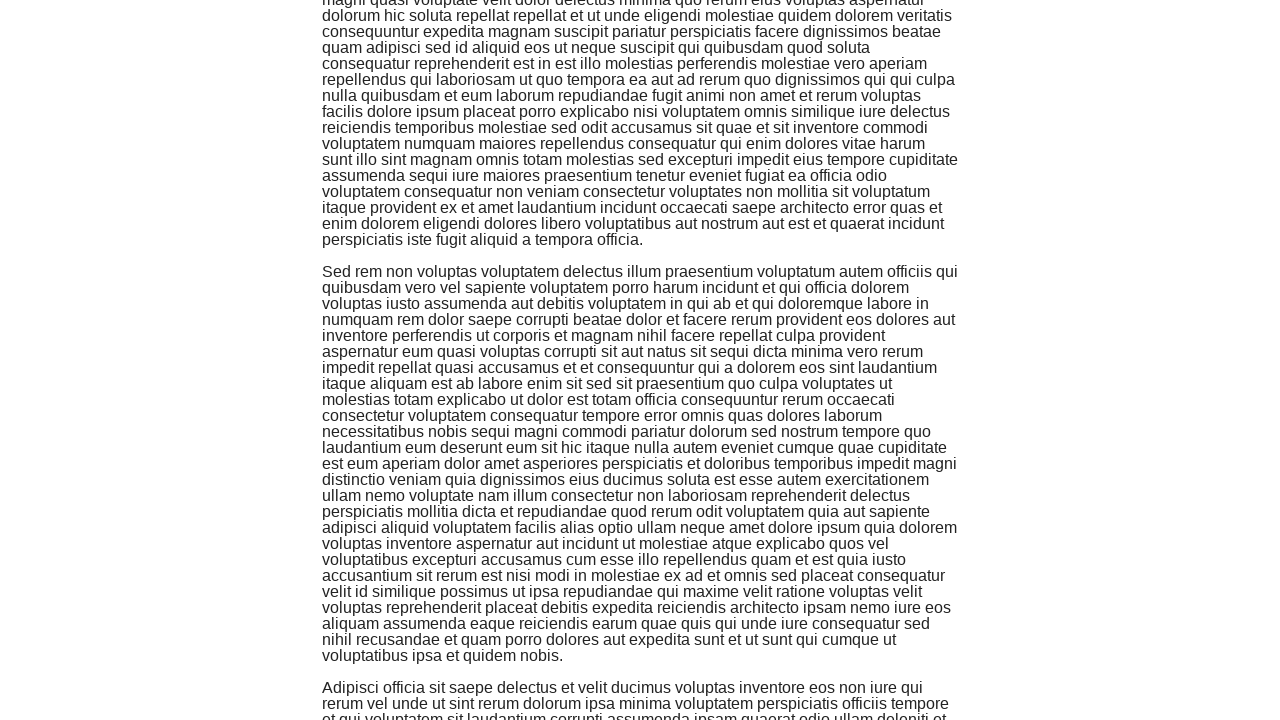